Searches PyPI for packages and opens each result in a new tab

Starting URL: https://pypi.org/search/?q=selenium

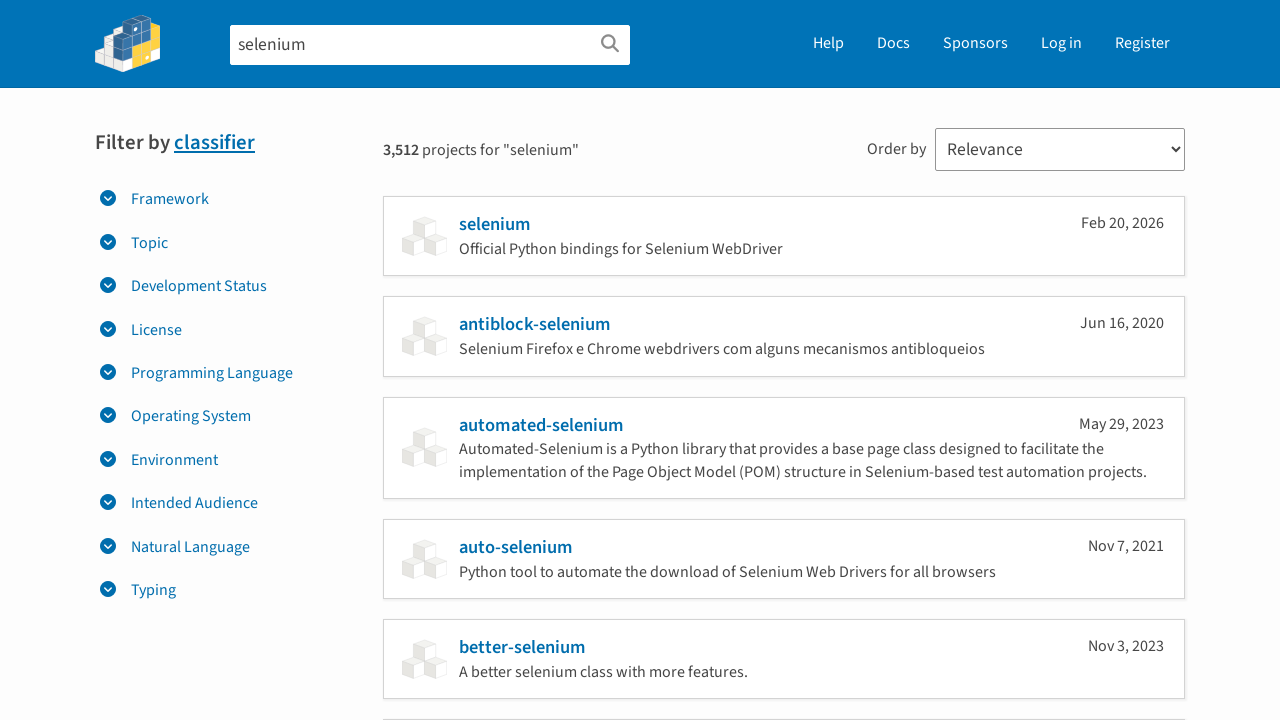

Waited for search results to load on PyPI
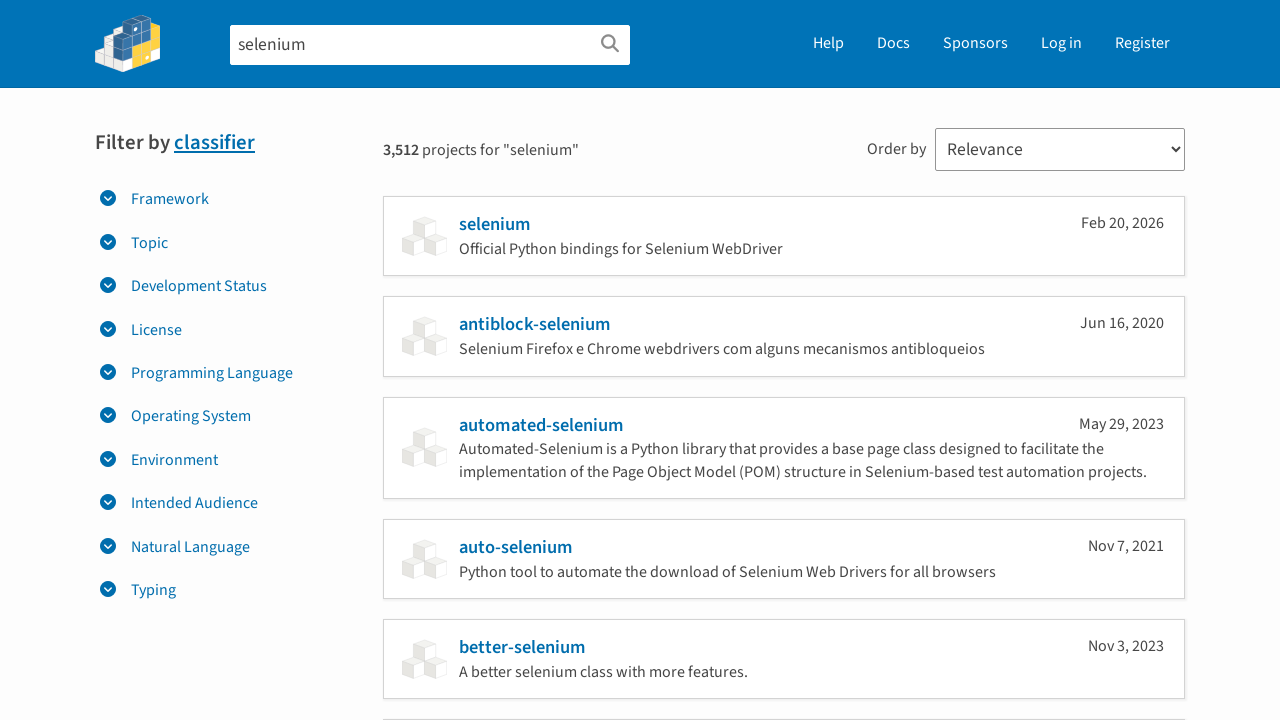

Located all package result links
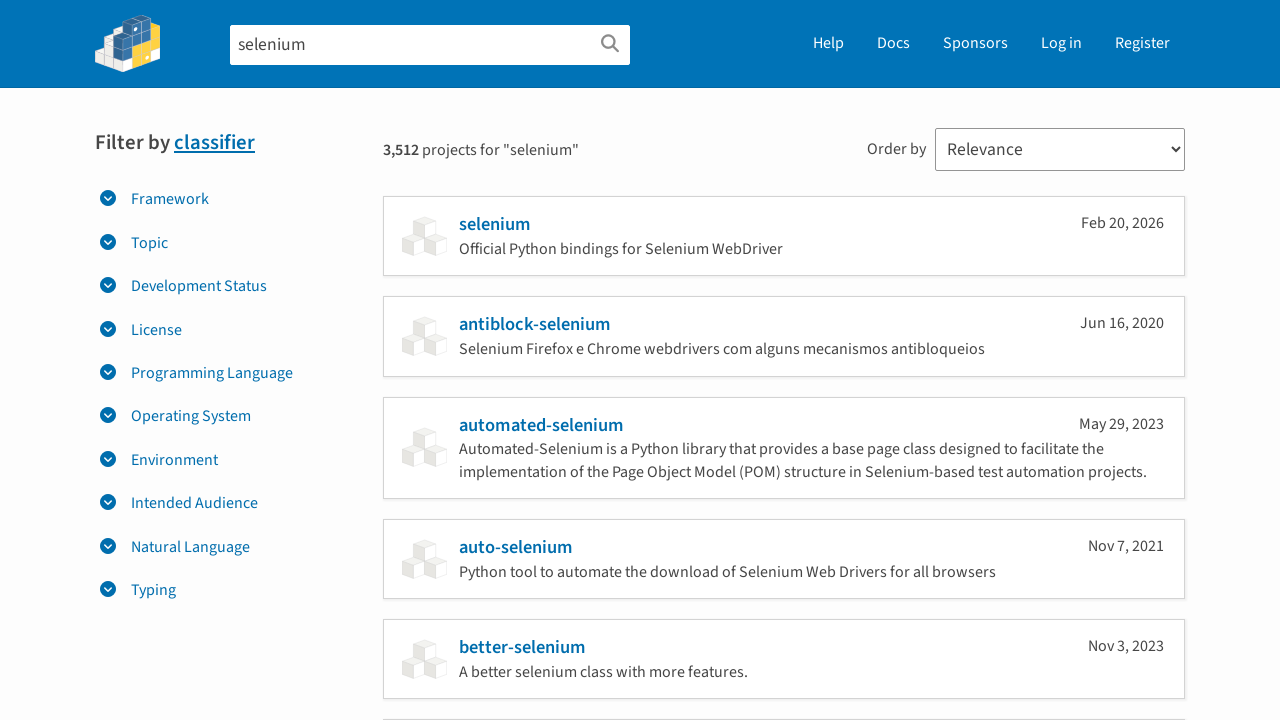

Retrieved href attribute for result 1
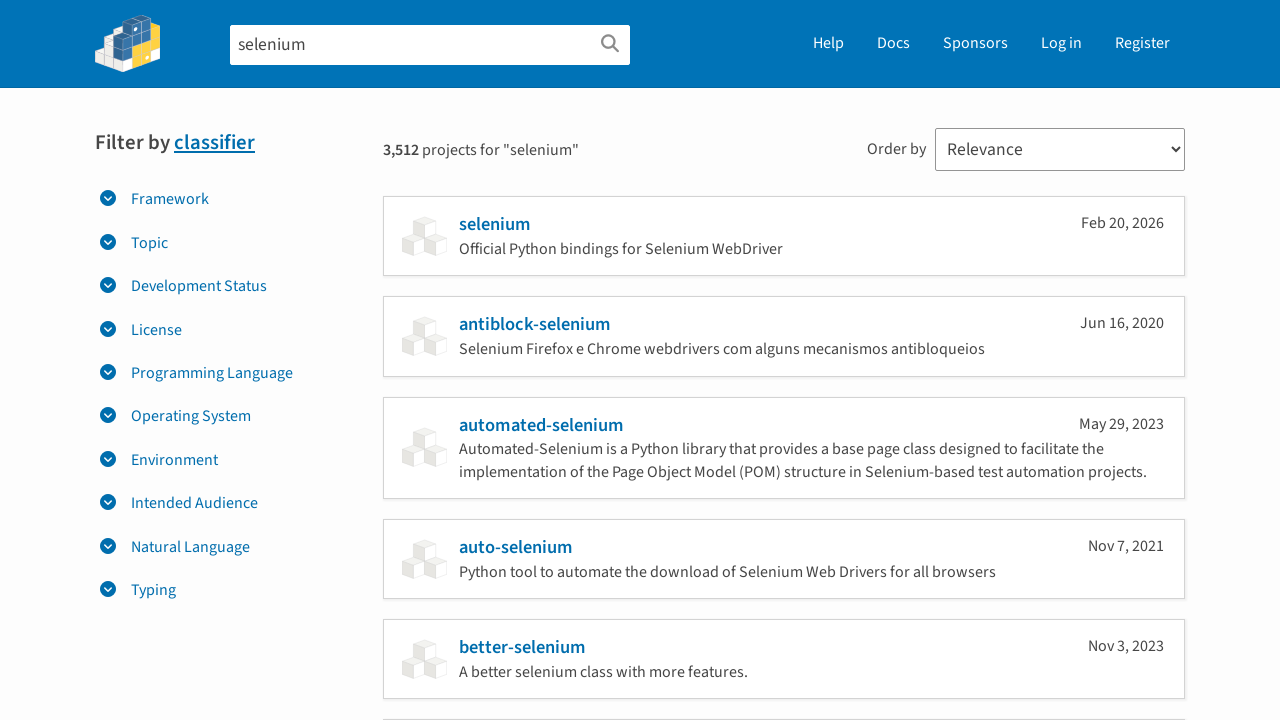

Constructed full URL for result 1: https://pypi.org/project/selenium/
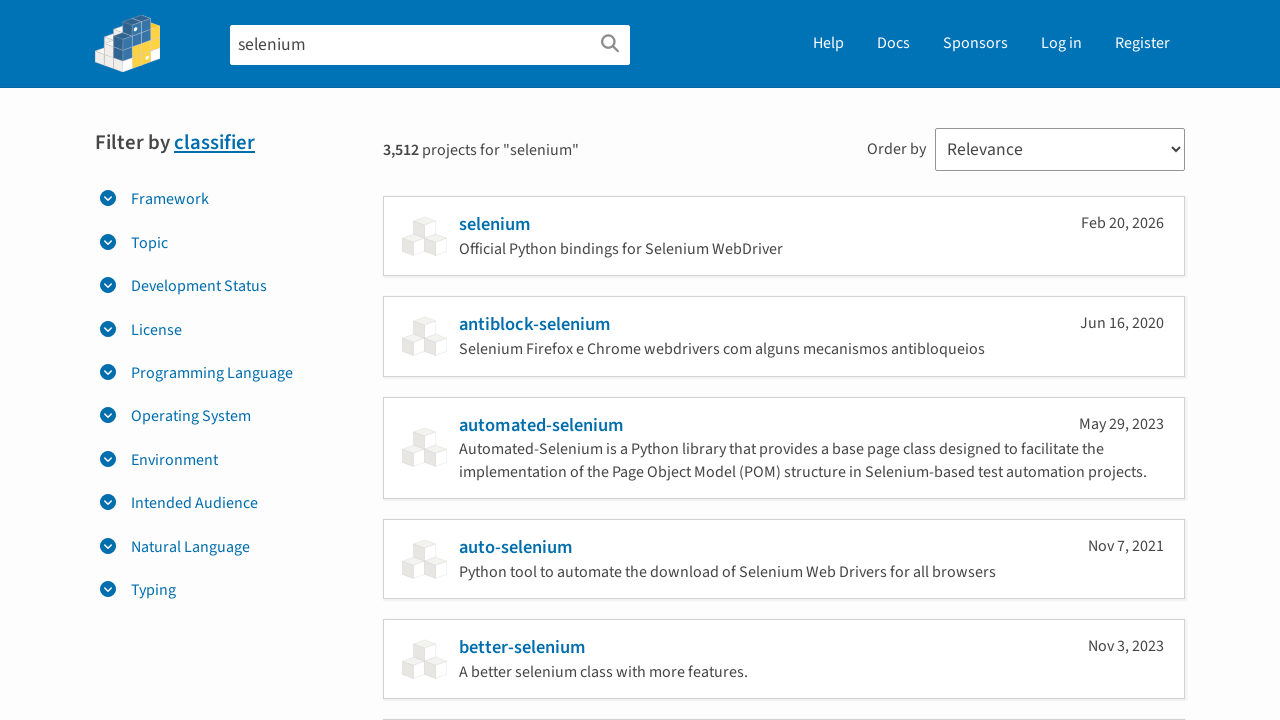

Created new page/tab for result 1
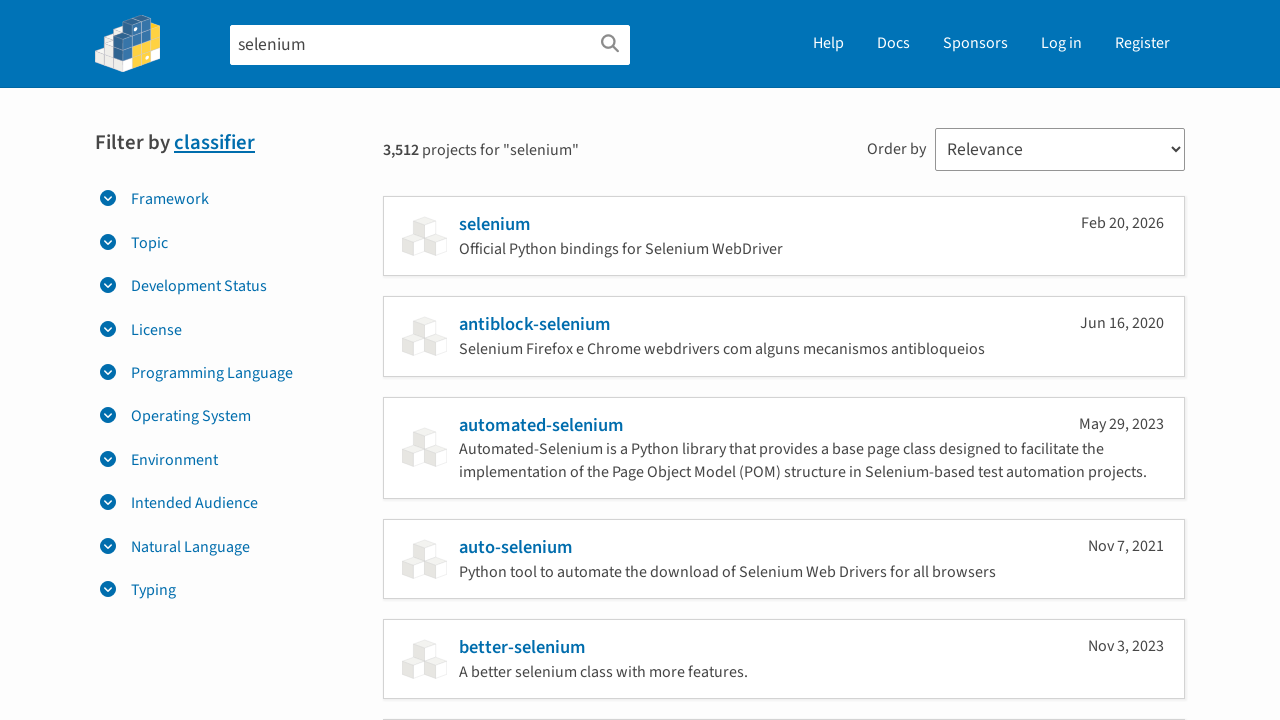

Navigated to package page: https://pypi.org/project/selenium/
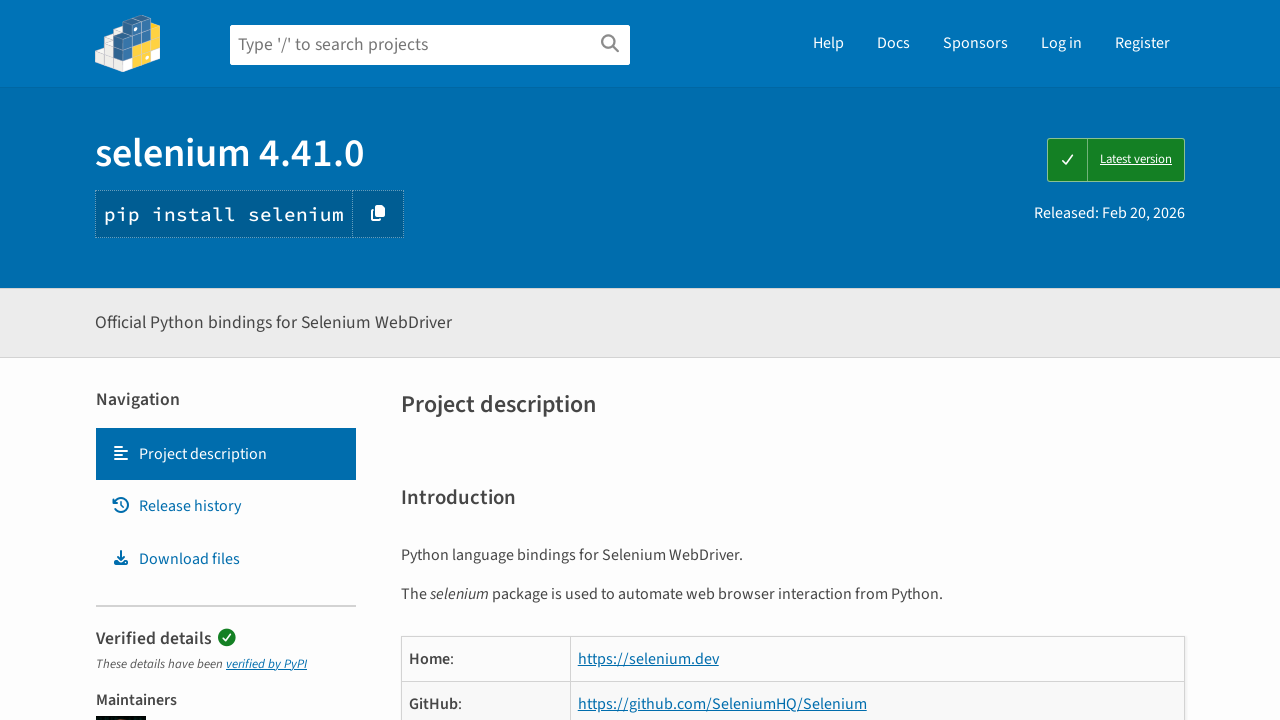

Retrieved href attribute for result 2
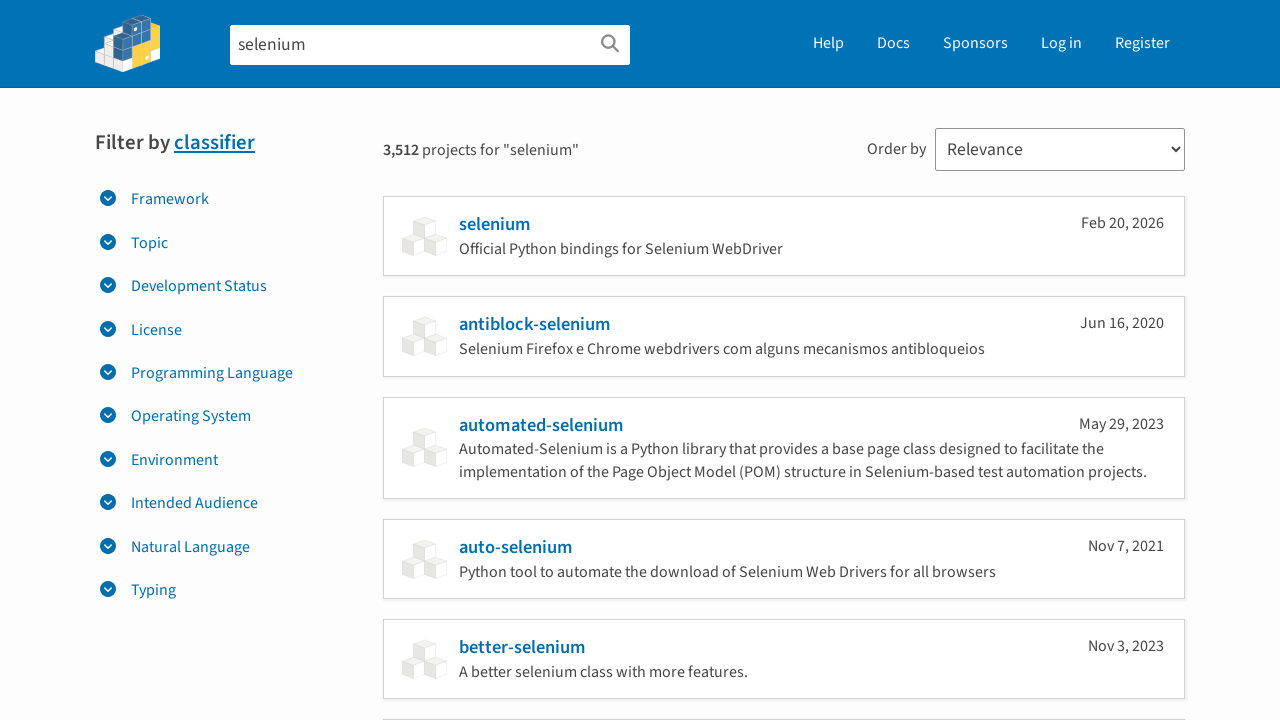

Constructed full URL for result 2: https://pypi.org/project/antiblock-selenium/
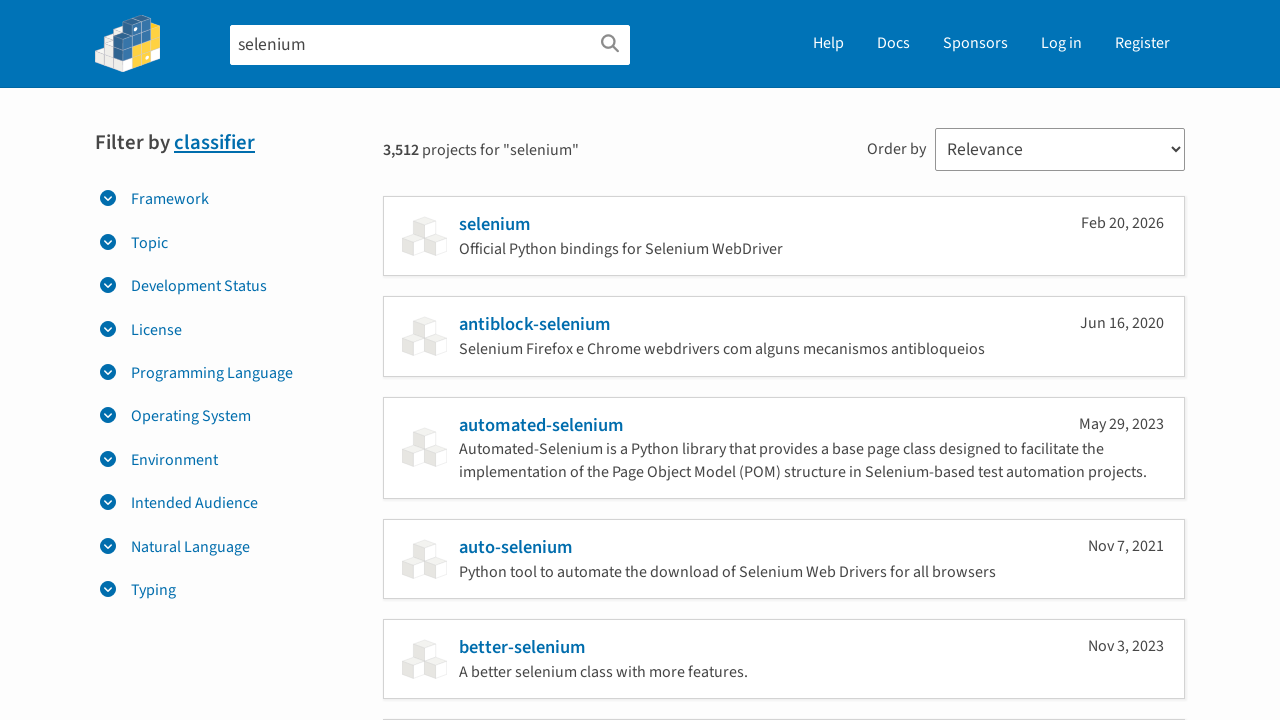

Created new page/tab for result 2
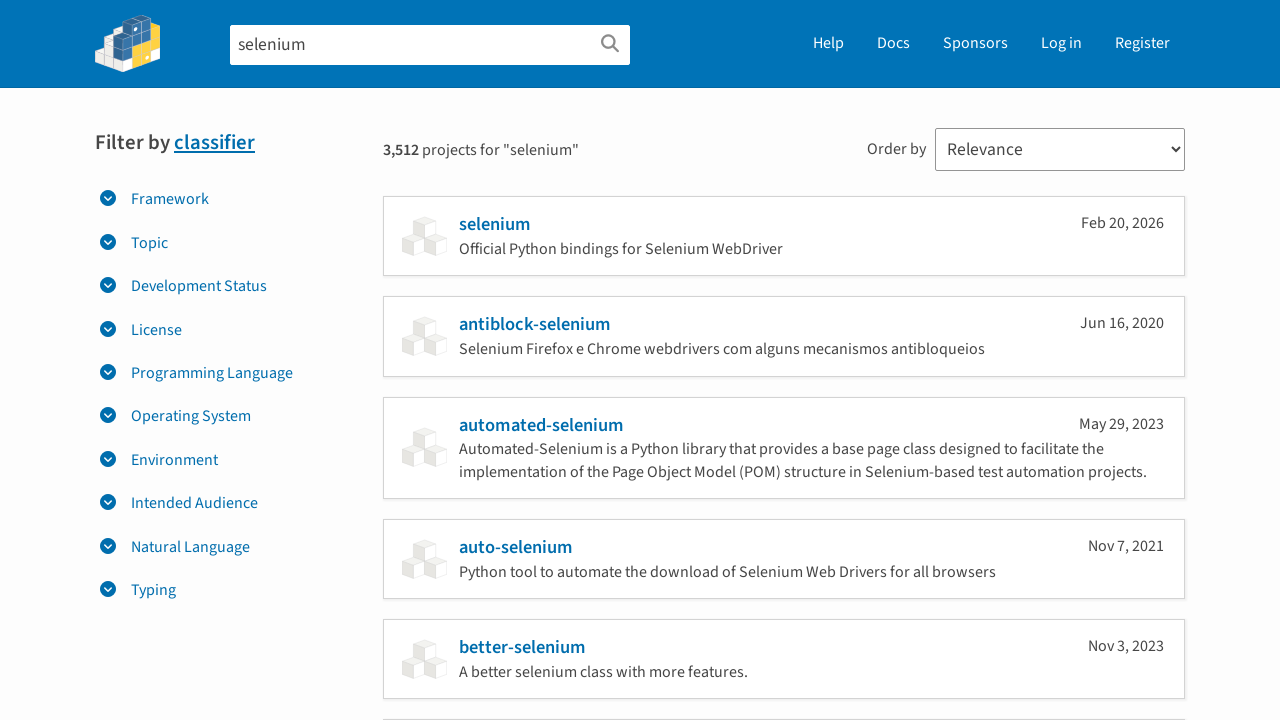

Navigated to package page: https://pypi.org/project/antiblock-selenium/
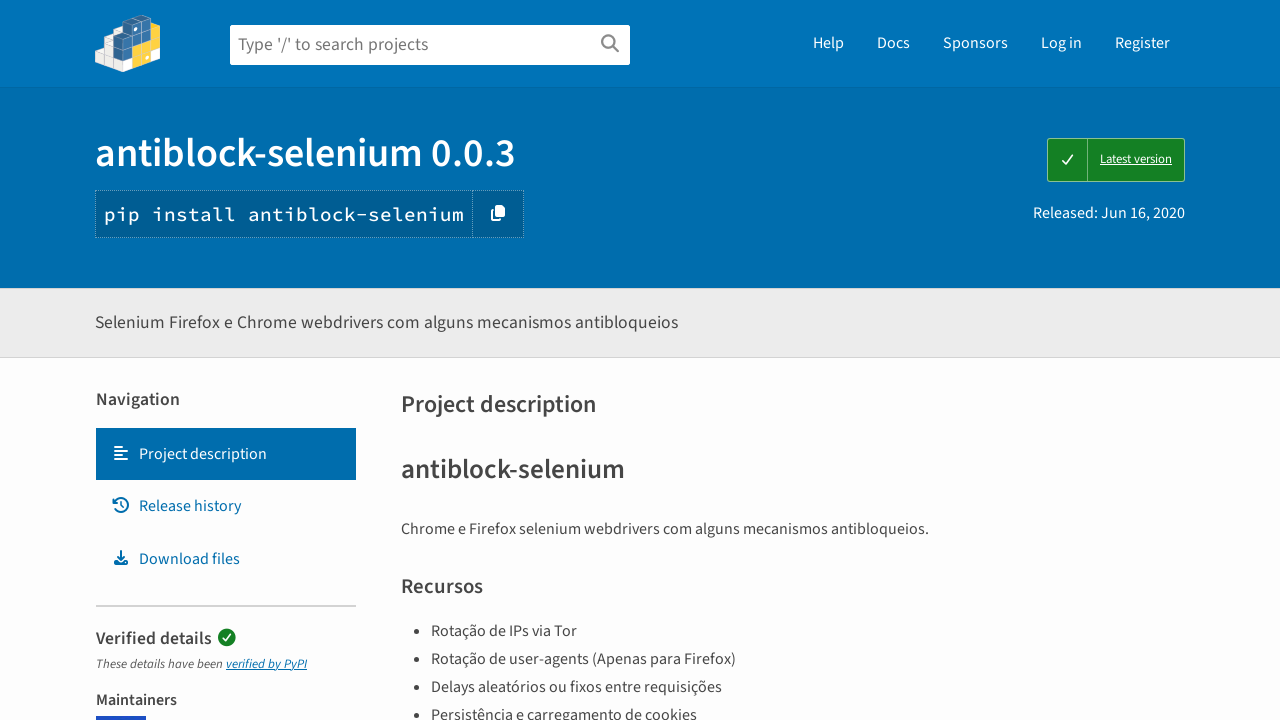

Retrieved href attribute for result 3
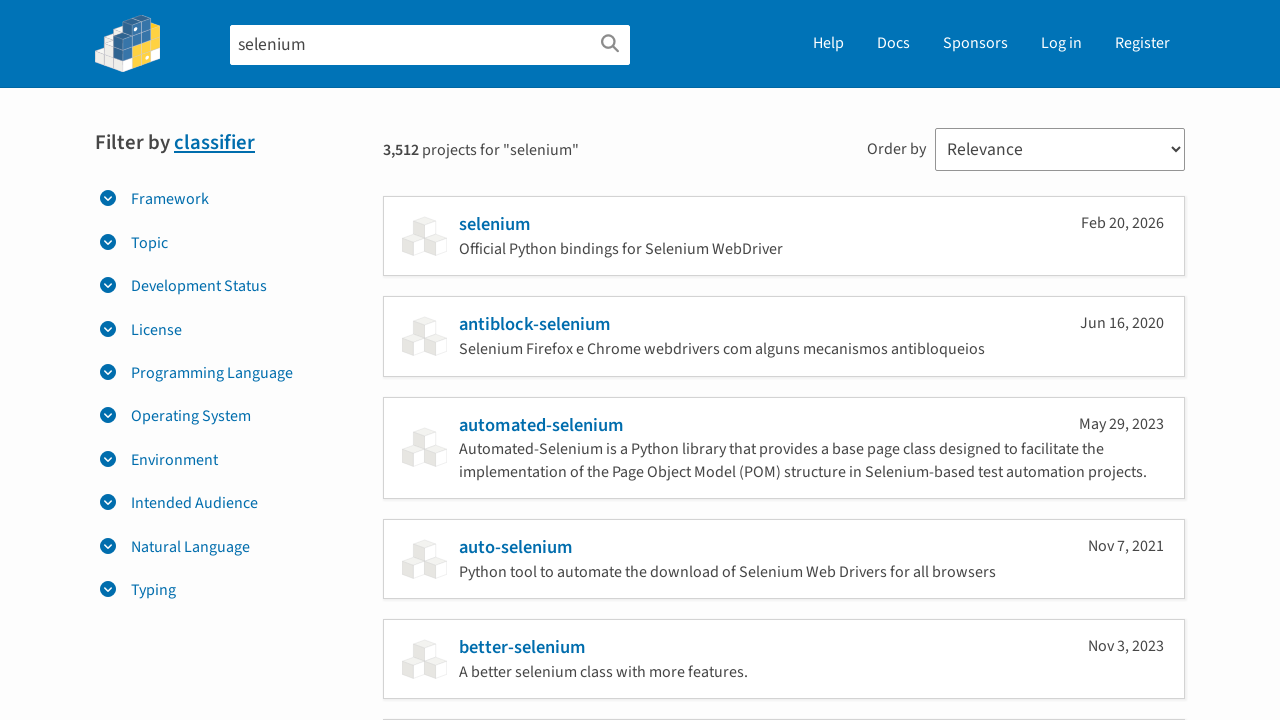

Constructed full URL for result 3: https://pypi.org/project/automated-selenium/
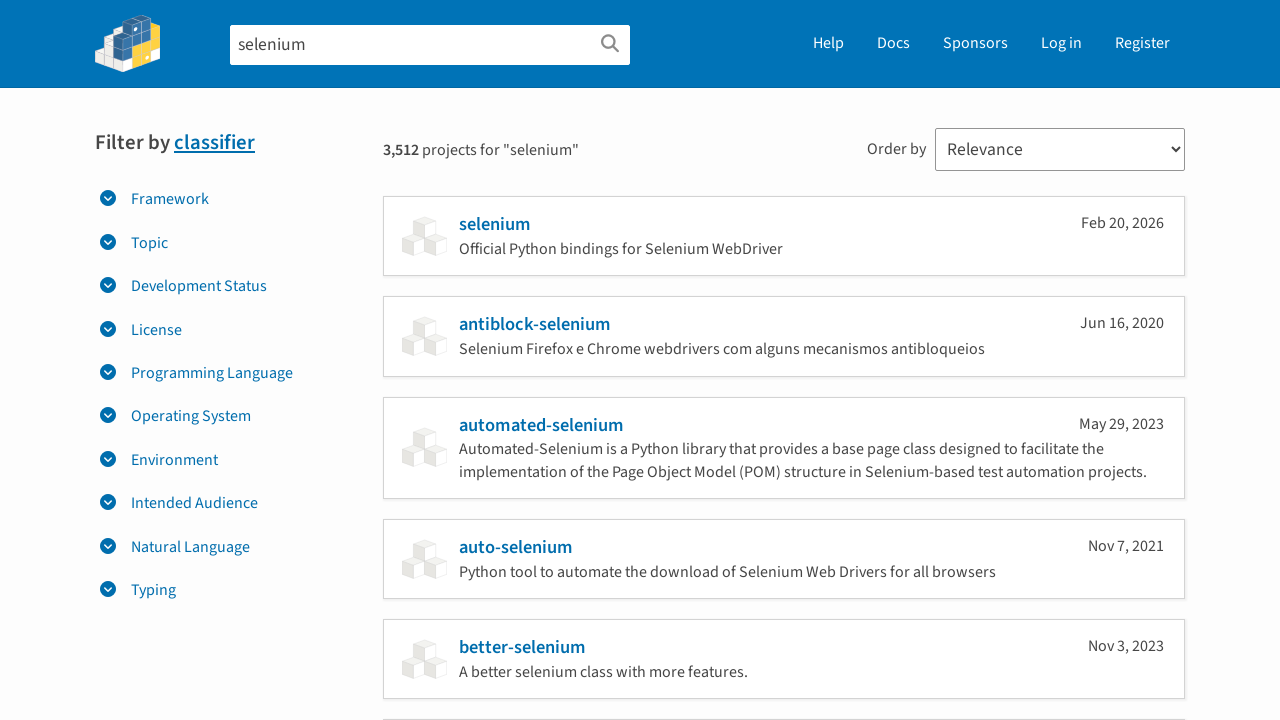

Created new page/tab for result 3
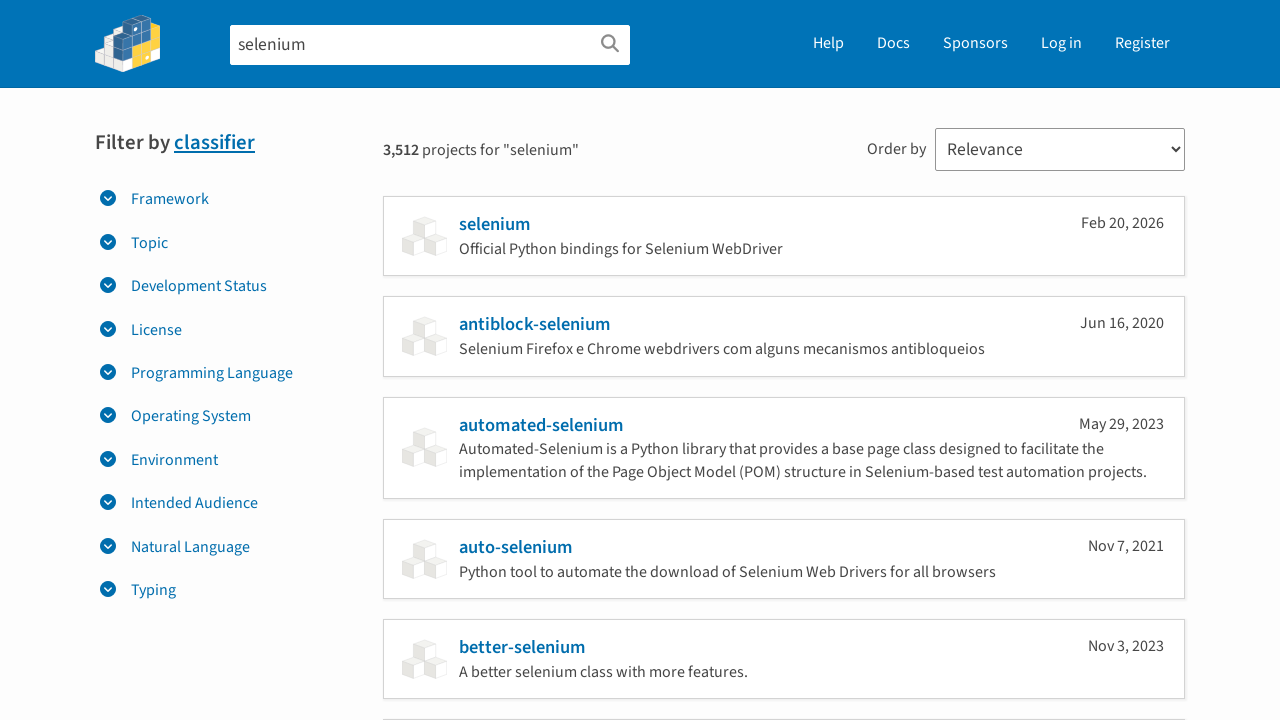

Navigated to package page: https://pypi.org/project/automated-selenium/
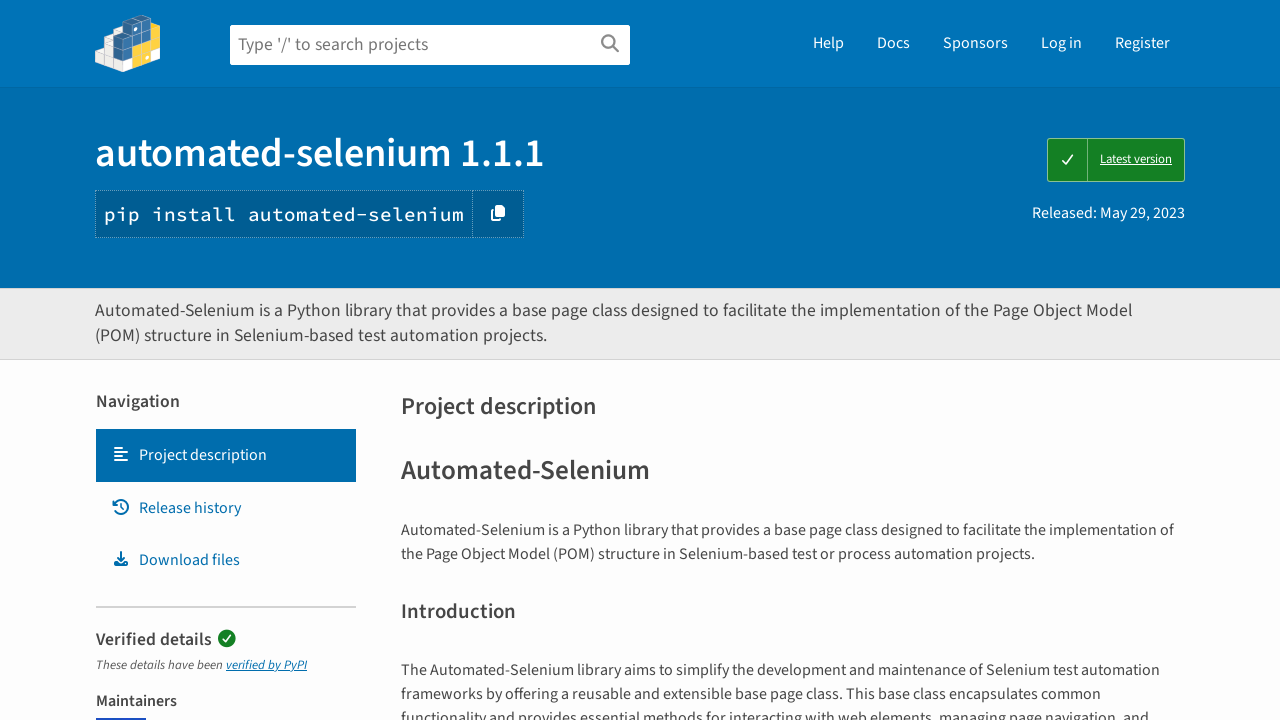

Retrieved href attribute for result 4
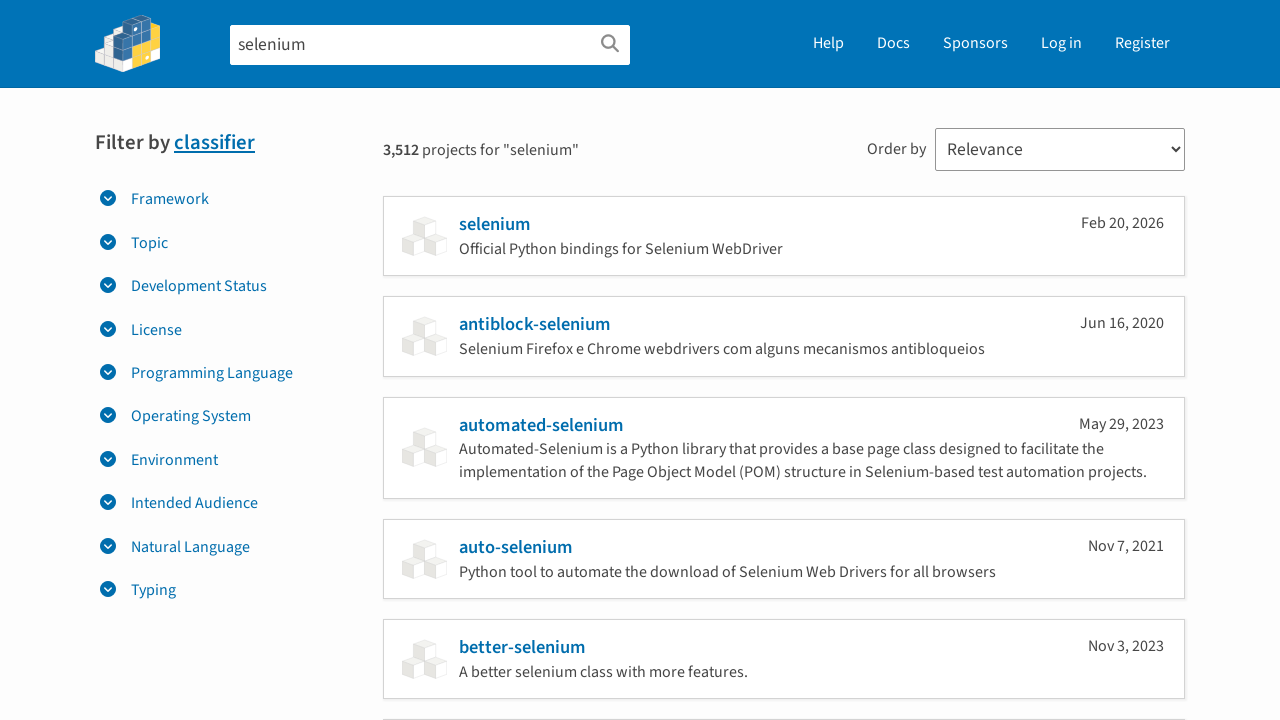

Constructed full URL for result 4: https://pypi.org/project/auto-selenium/
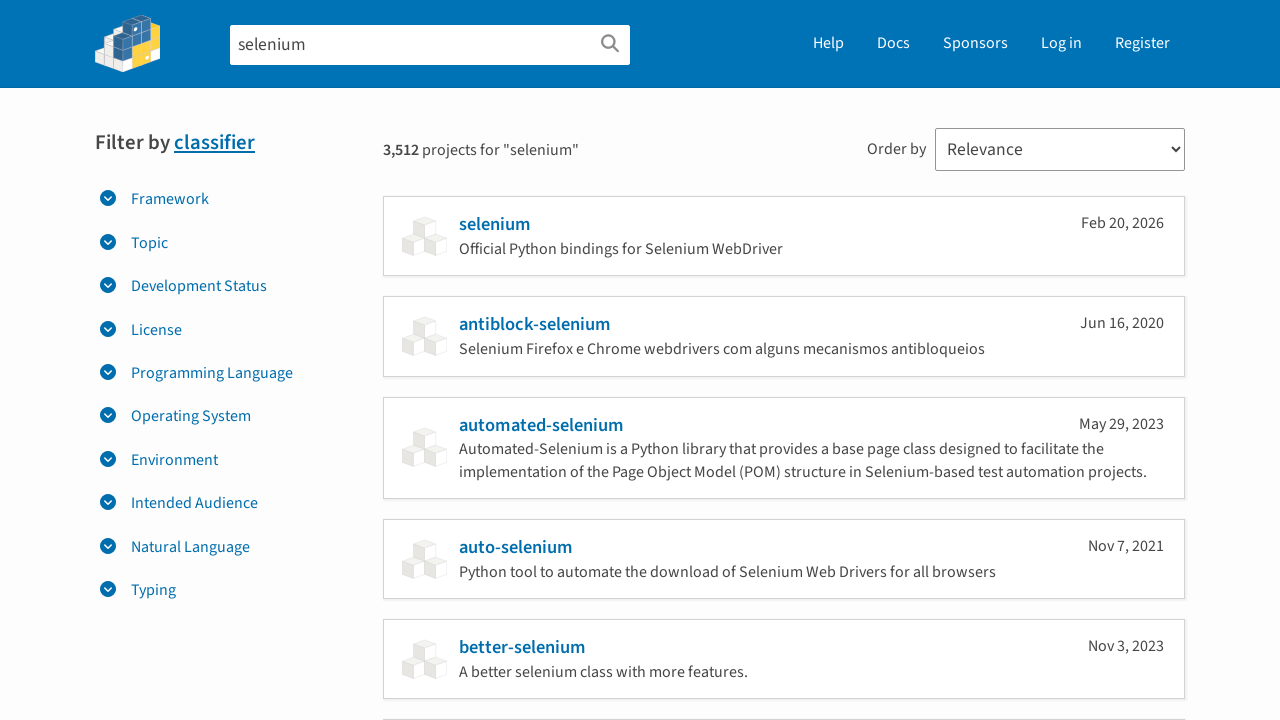

Created new page/tab for result 4
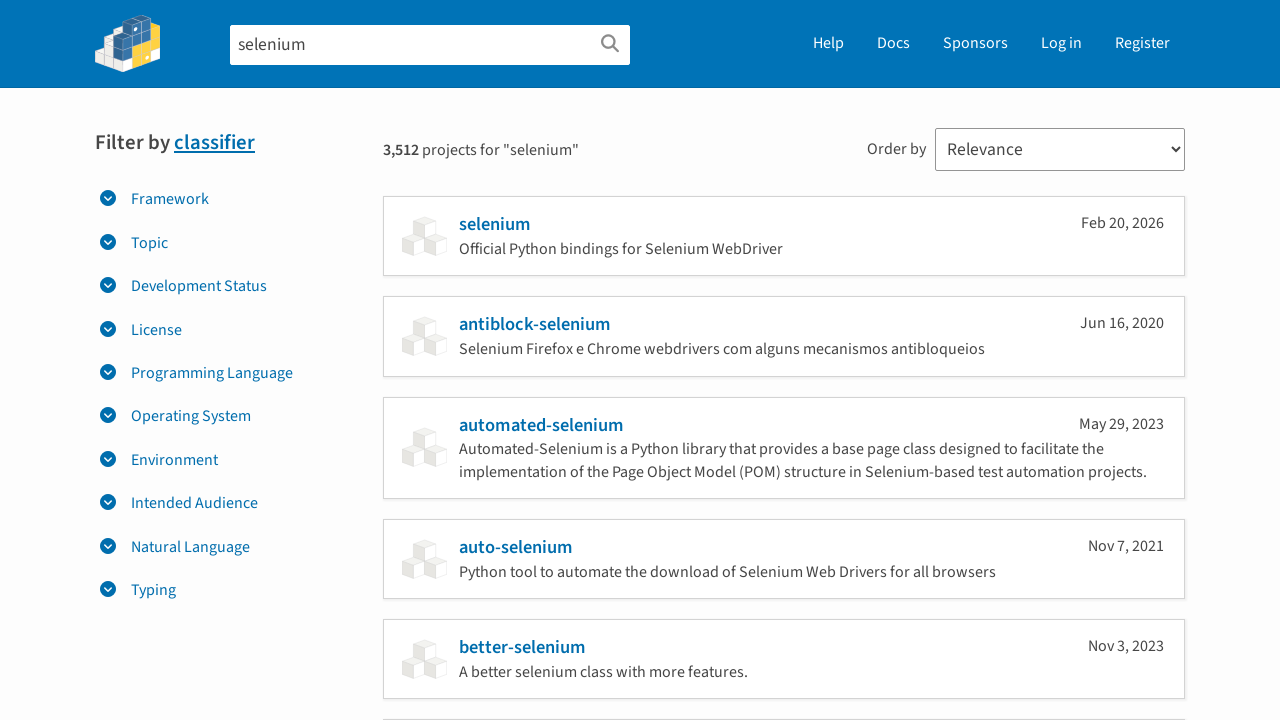

Navigated to package page: https://pypi.org/project/auto-selenium/
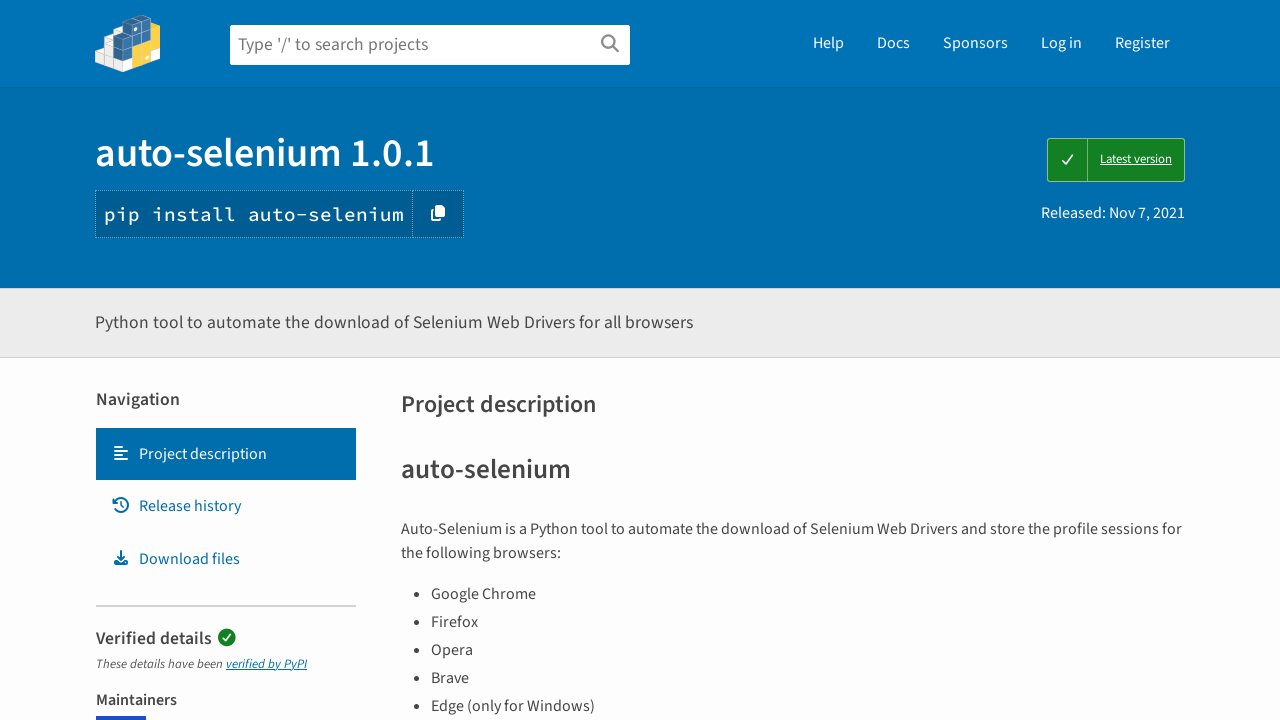

Retrieved href attribute for result 5
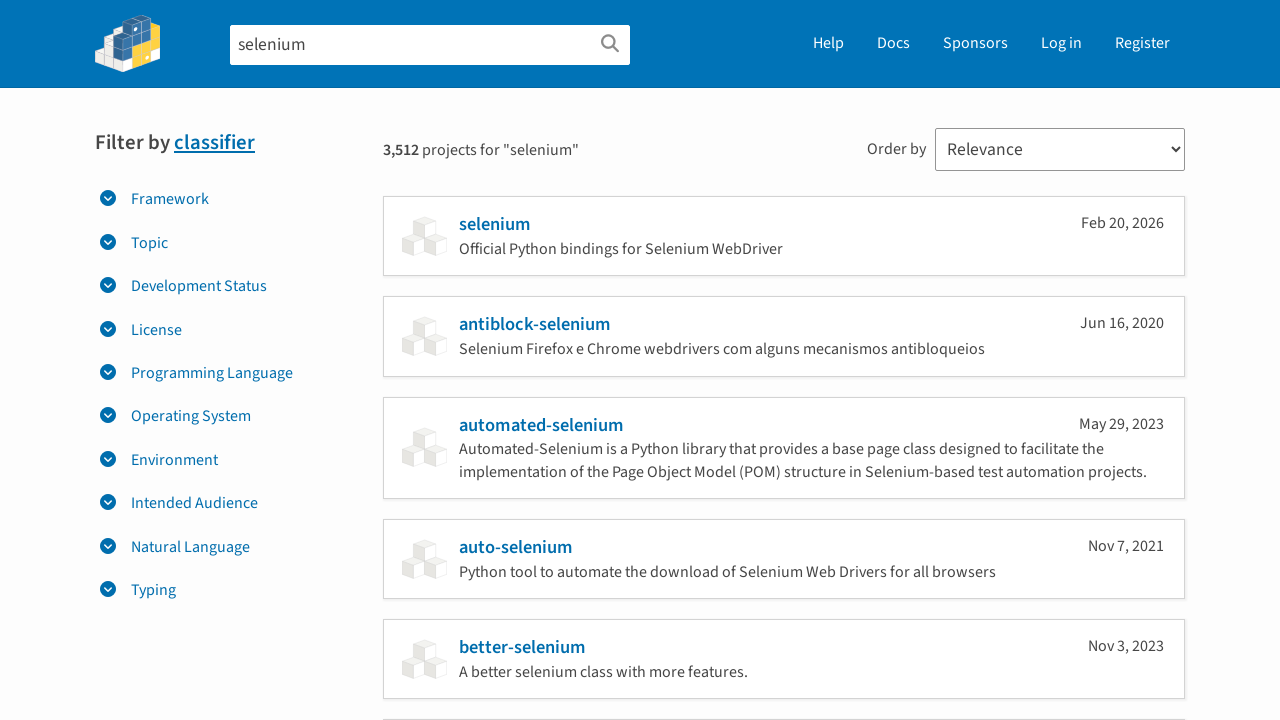

Constructed full URL for result 5: https://pypi.org/project/better-selenium/
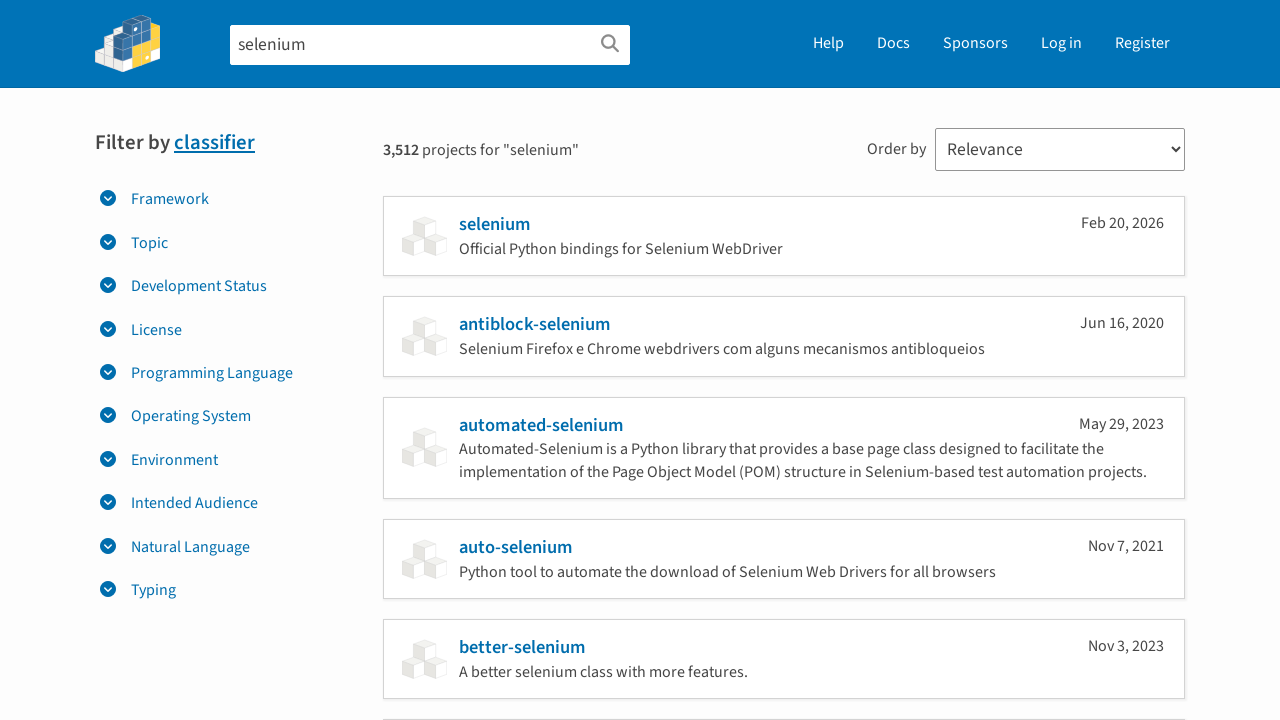

Created new page/tab for result 5
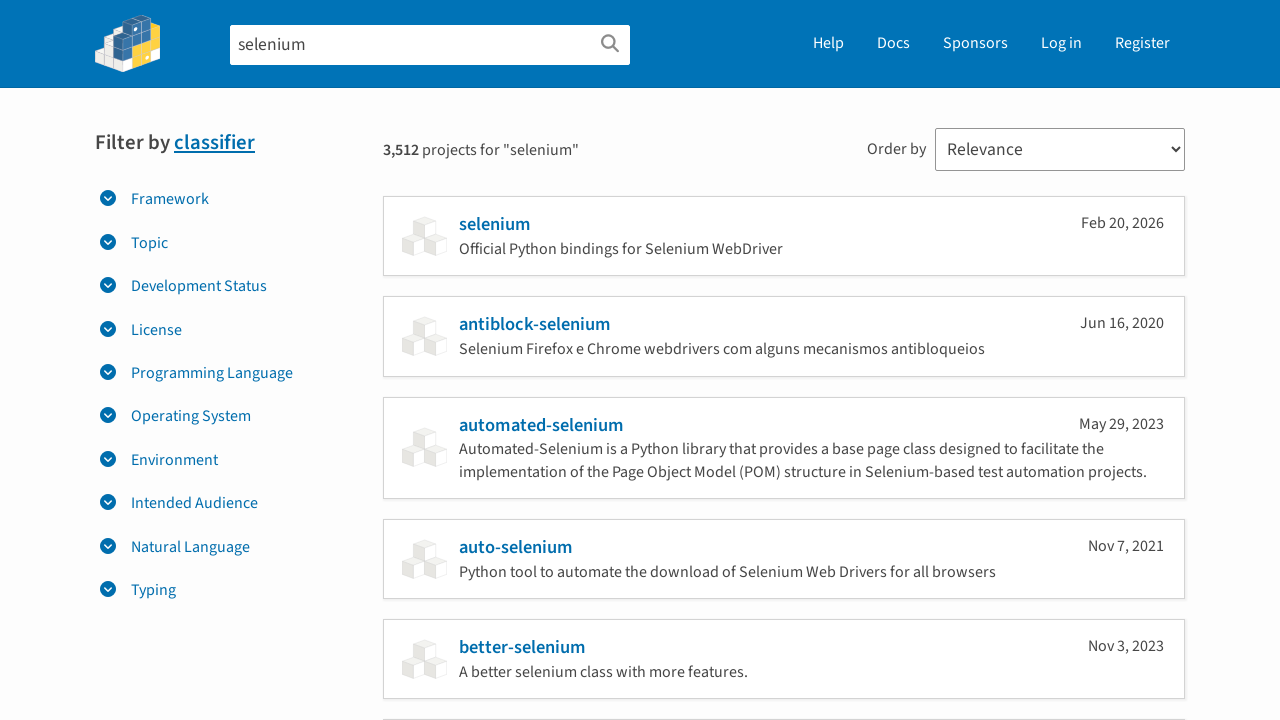

Navigated to package page: https://pypi.org/project/better-selenium/
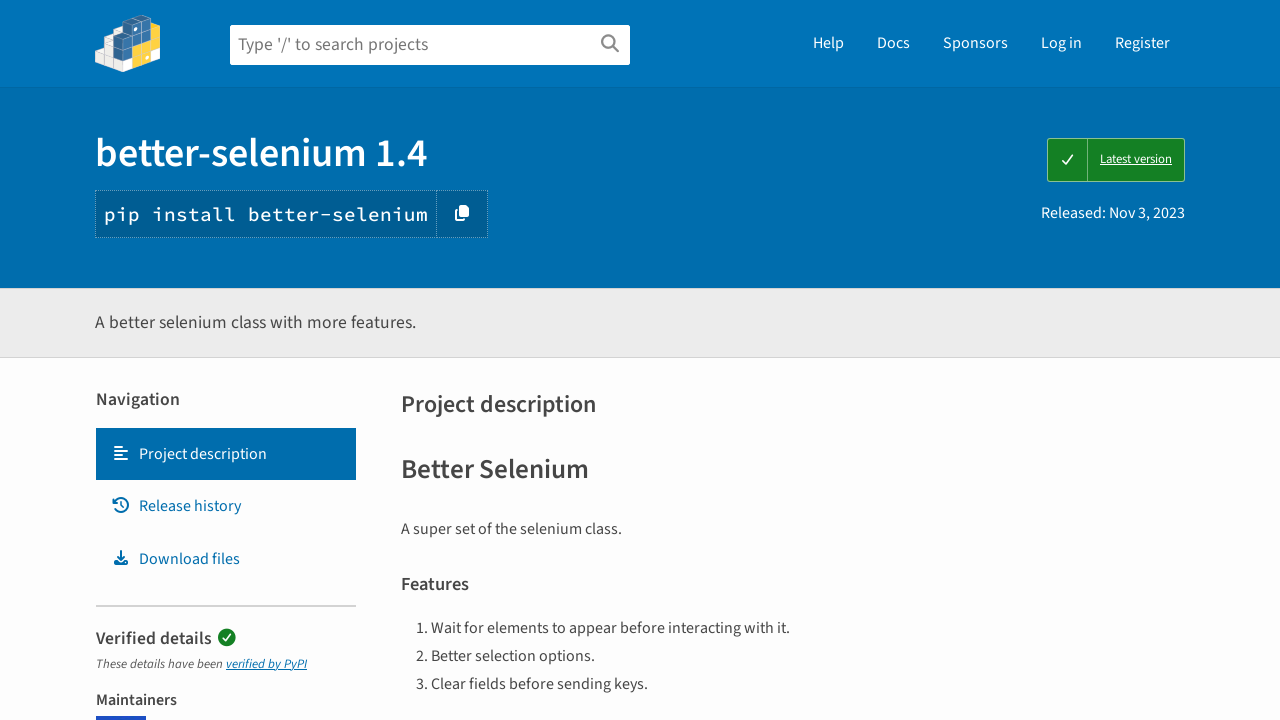

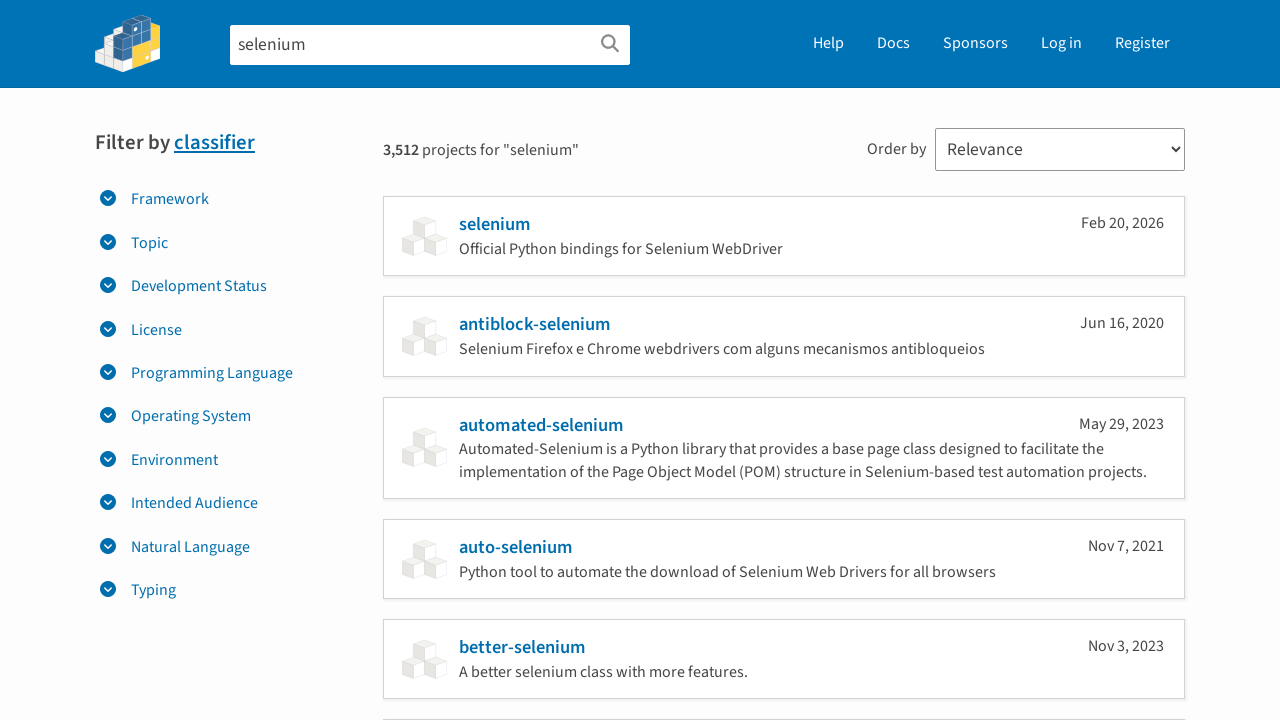